Tests JavaScript alert handling by clicking a button that triggers a confirm dialog and then dismissing it

Starting URL: https://echoecho.com/javascript4.htm

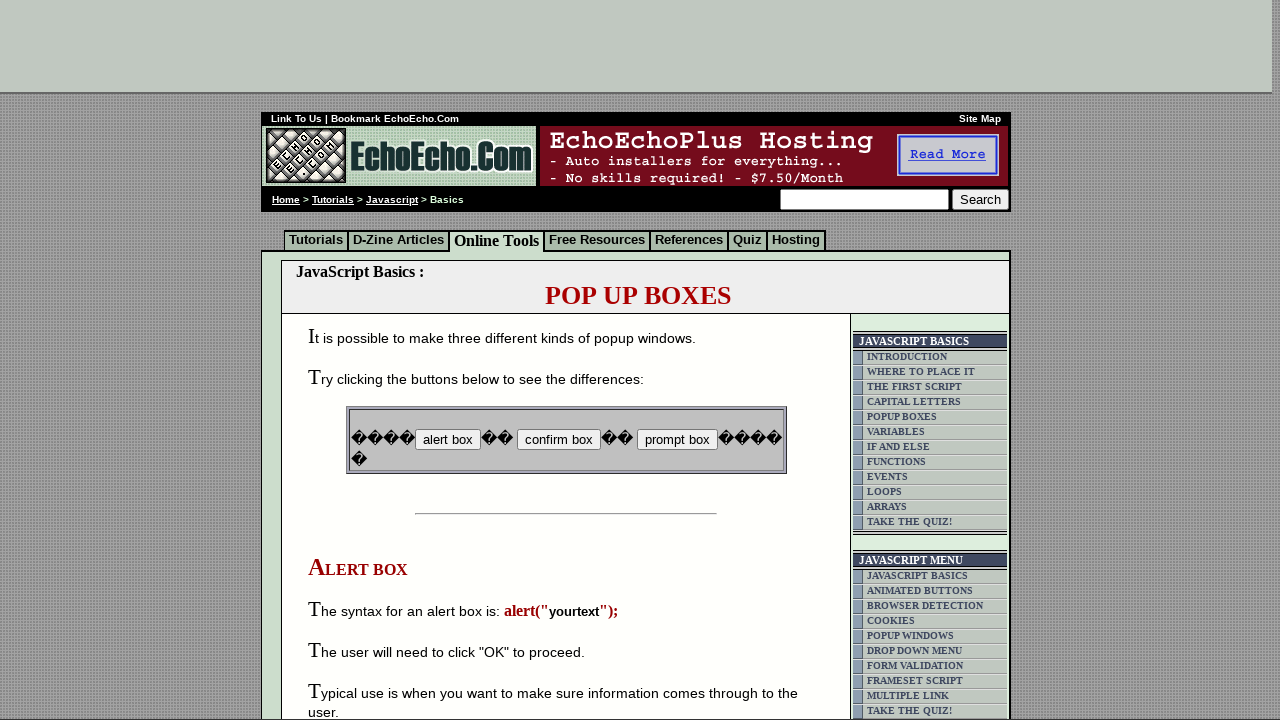

Clicked button to trigger confirm dialog at (558, 440) on input[name='B2']
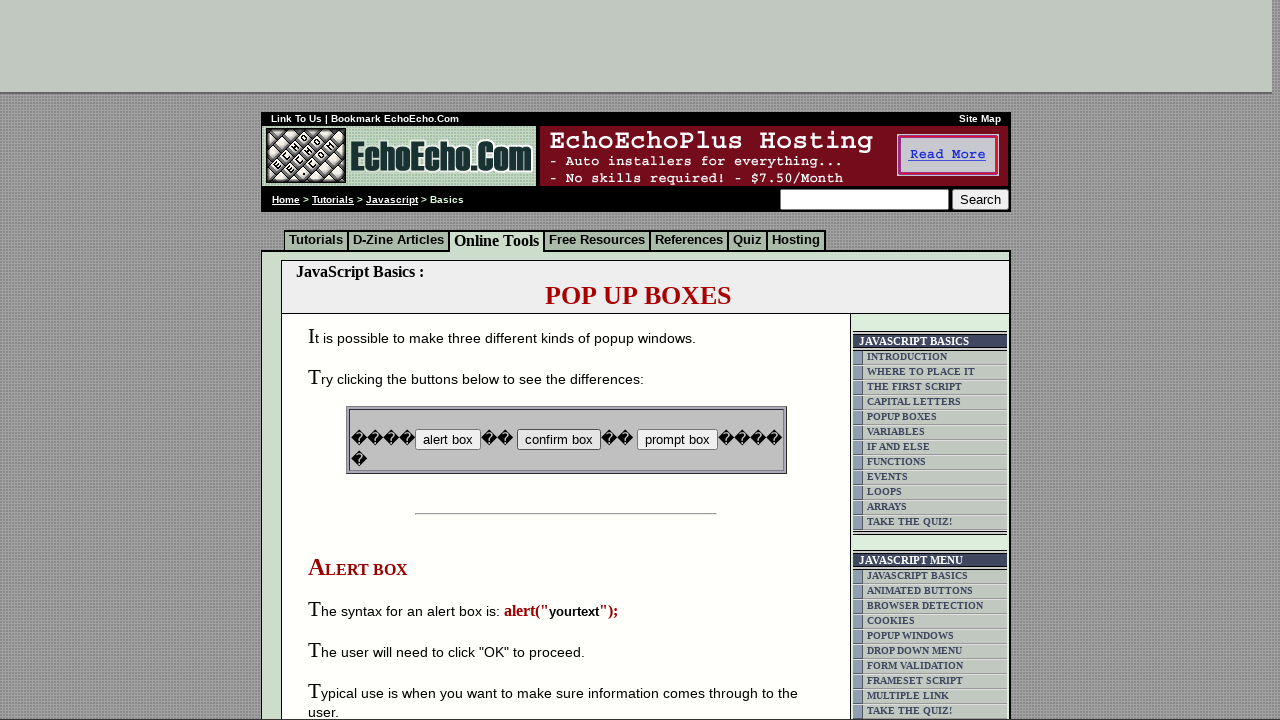

Set up dialog handler to dismiss the confirm dialog
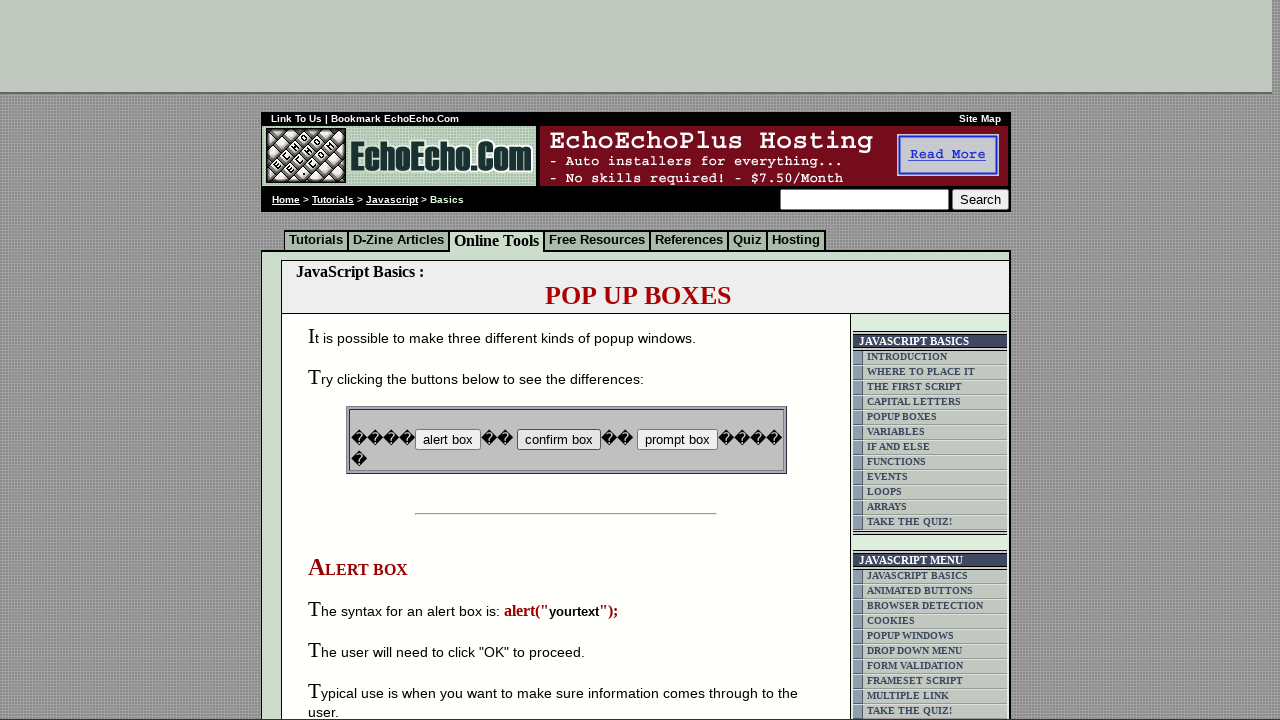

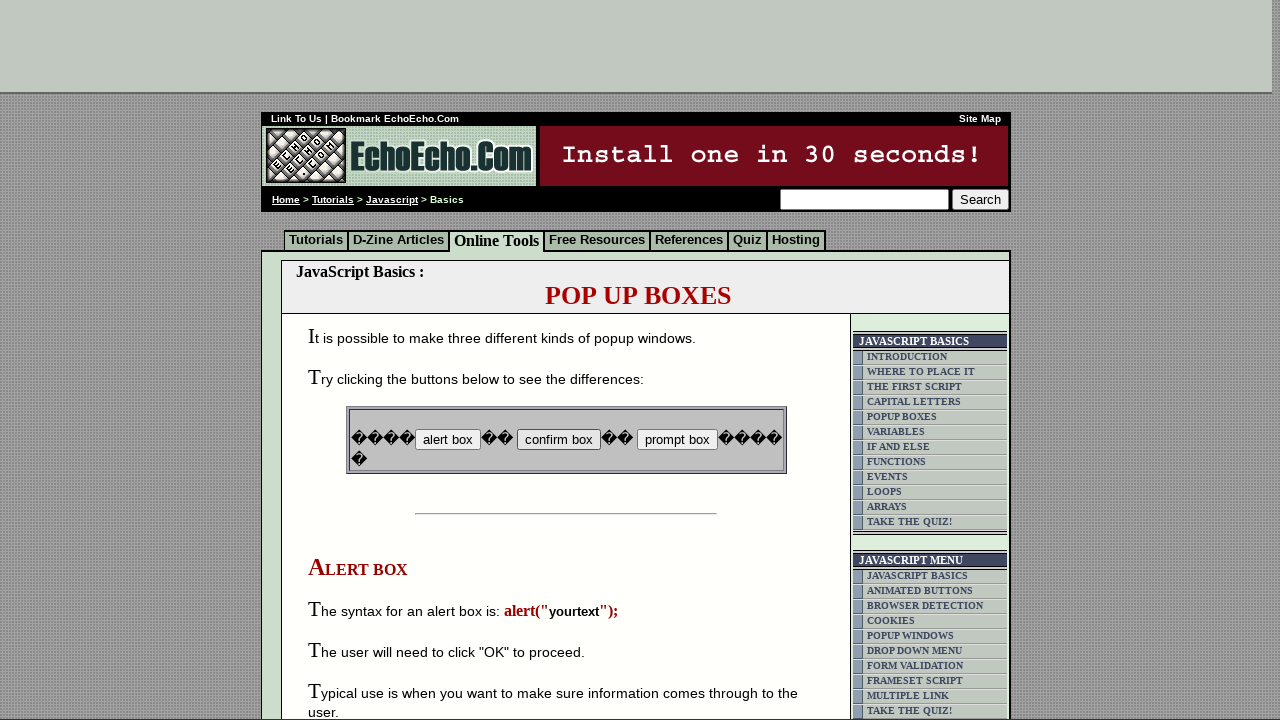